Tests opening a bank account for a customer by first adding a customer, then opening an account with Dollar currency.

Starting URL: https://www.globalsqa.com/angularJs-protractor/BankingProject/#/manager

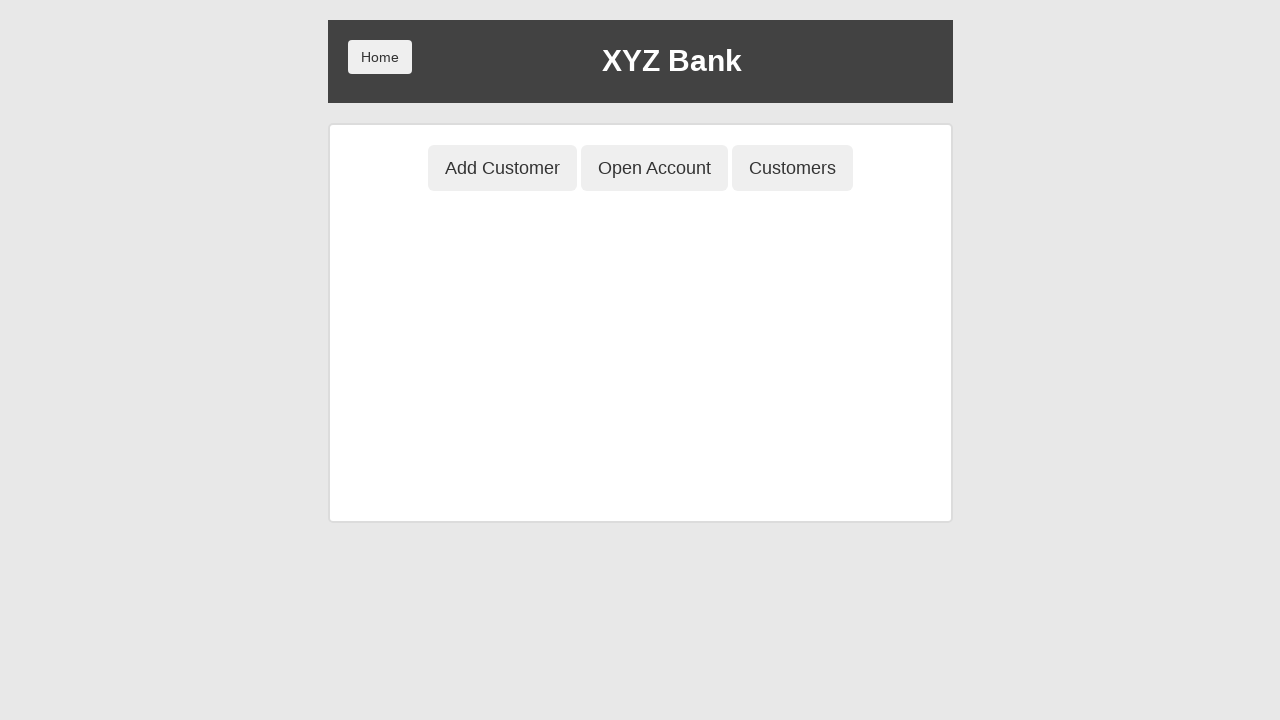

Set up dialog handler to accept alerts
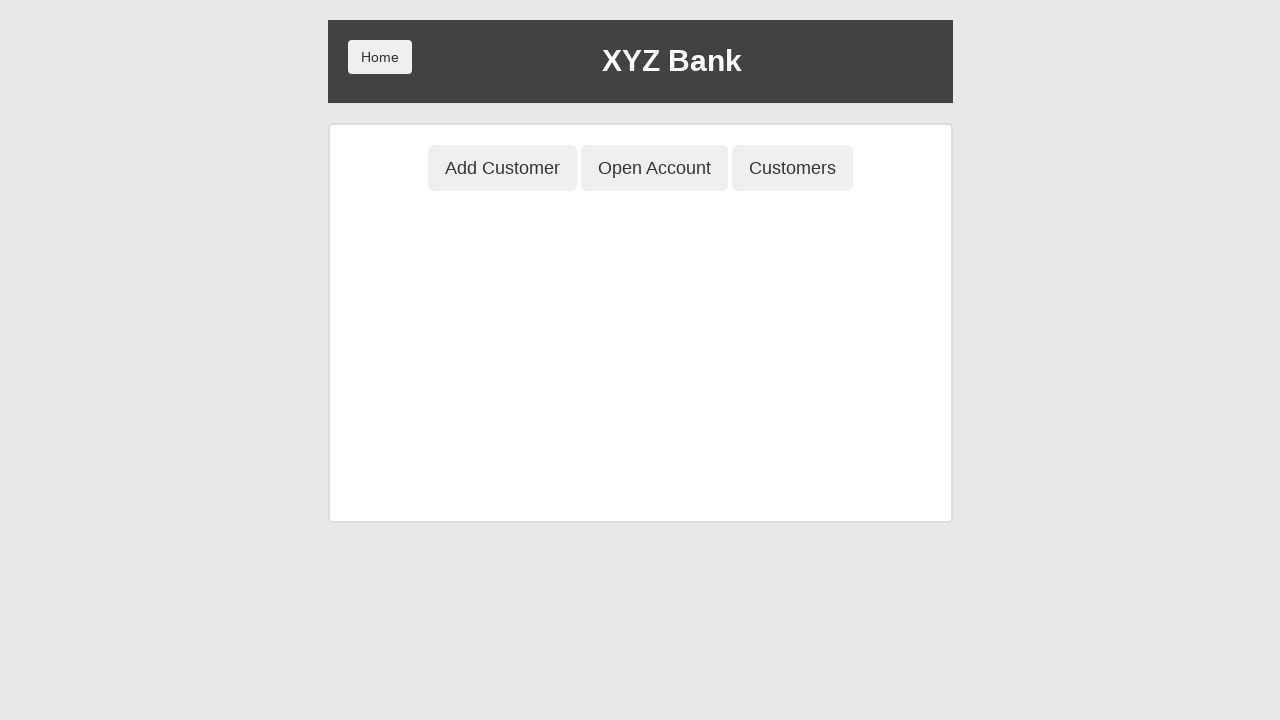

Clicked 'Add Customer' button at (502, 168) on button[ng-class='btnClass1']
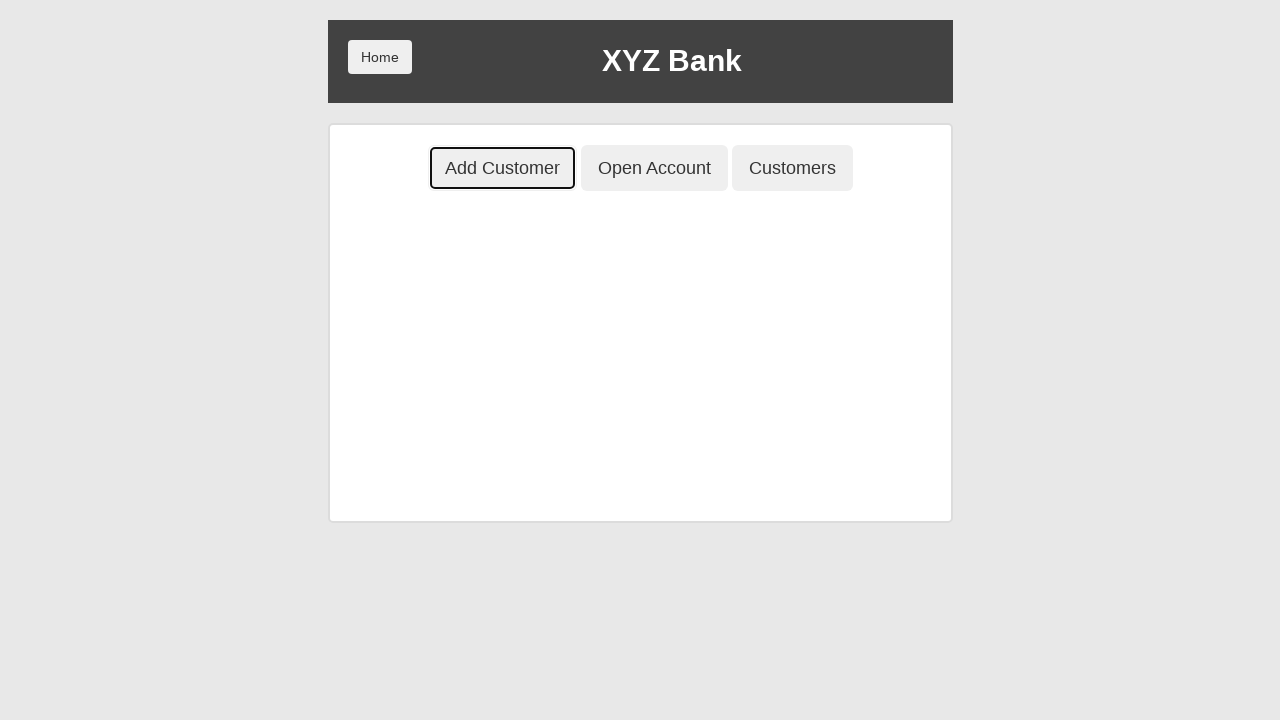

Entered first name 'Petya' on input[ng-model='fName']
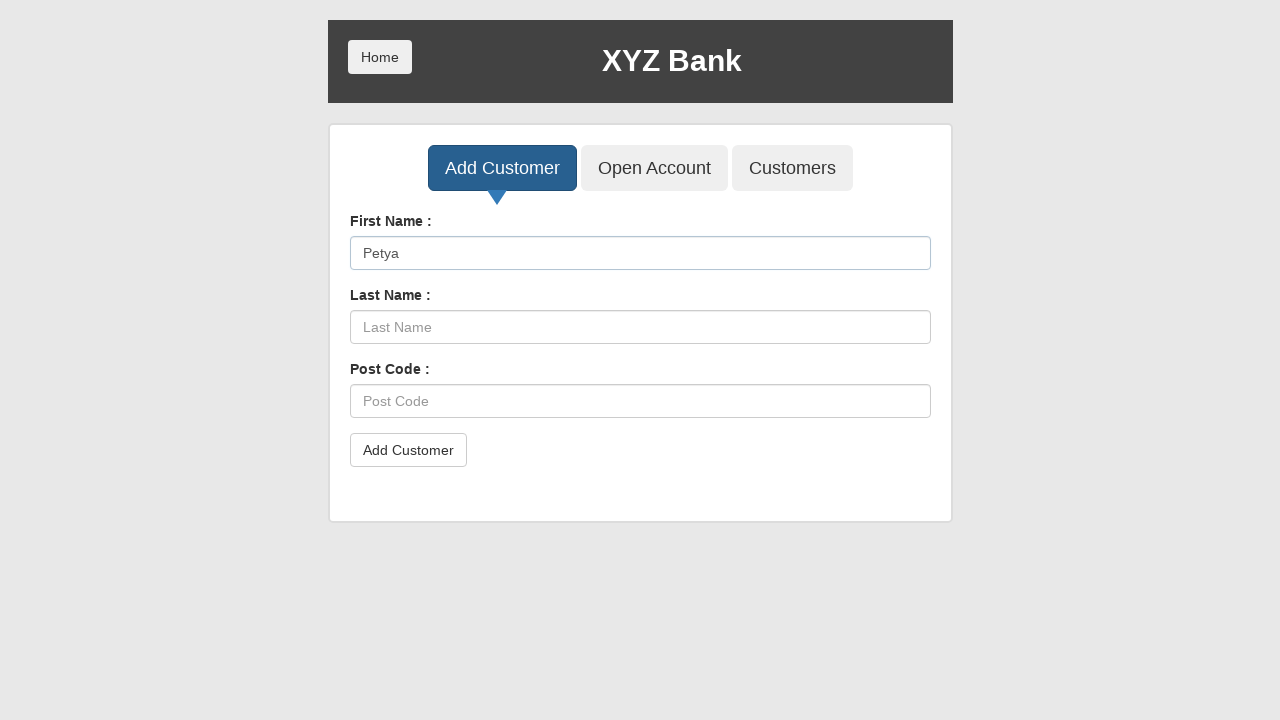

Entered last name 'Petrov' on input[ng-model='lName']
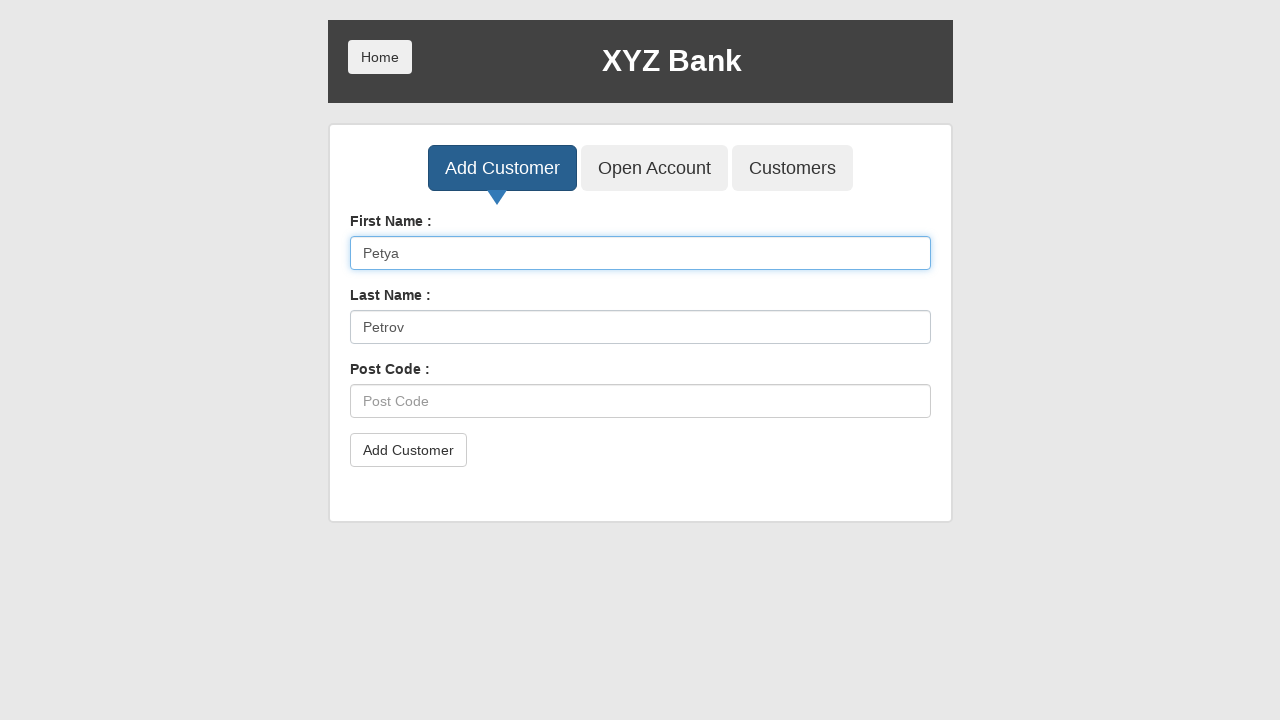

Entered postal code '101000' on input[ng-model='postCd']
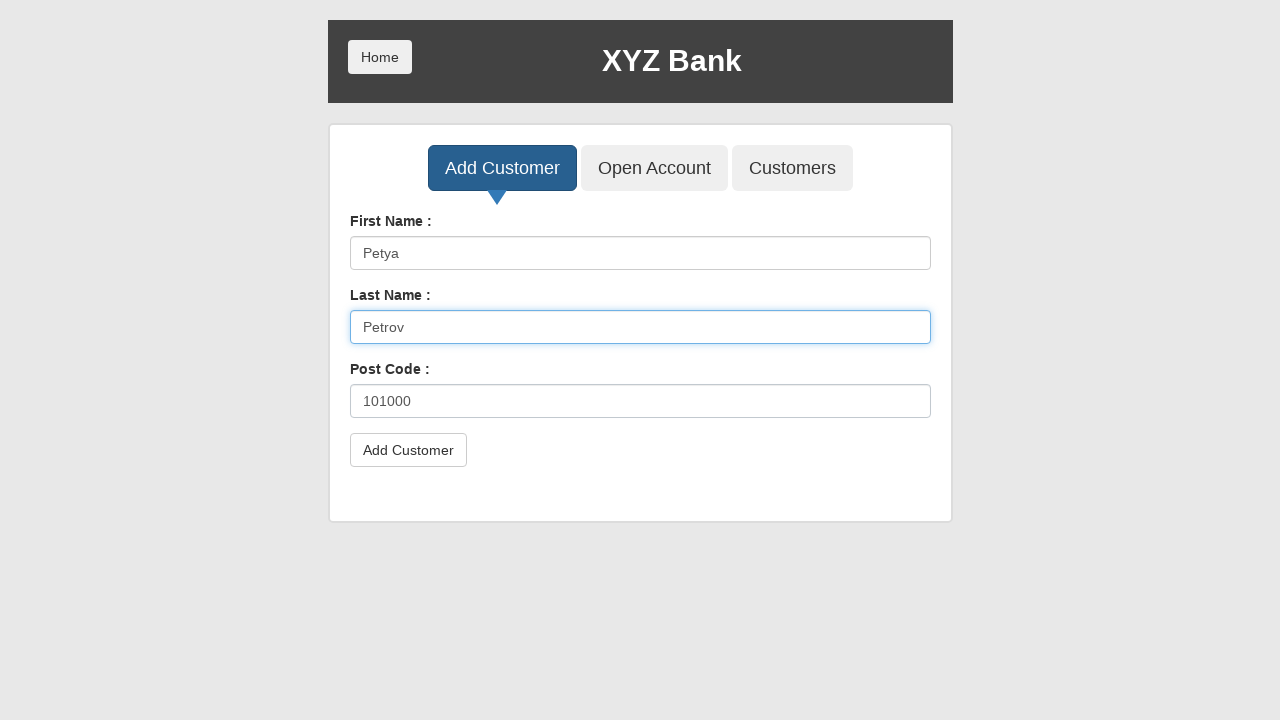

Submitted customer creation form at (408, 450) on button[type='submit']
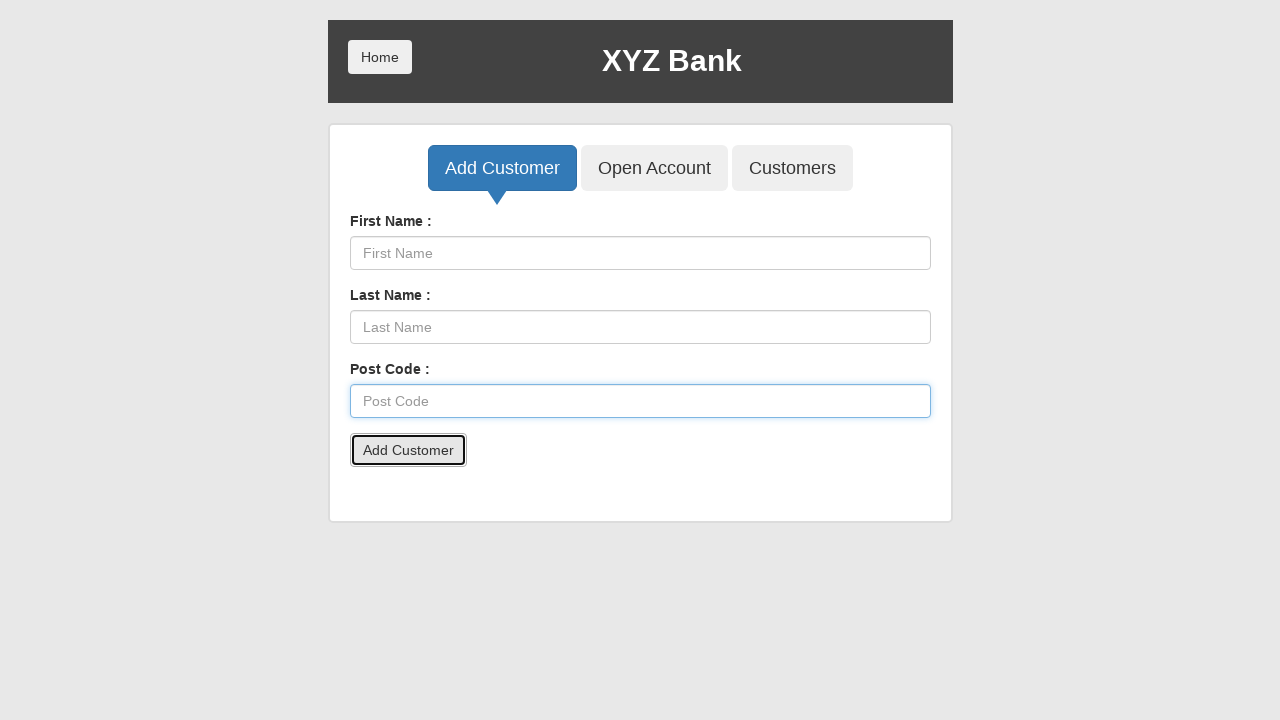

Waited for customer creation to complete
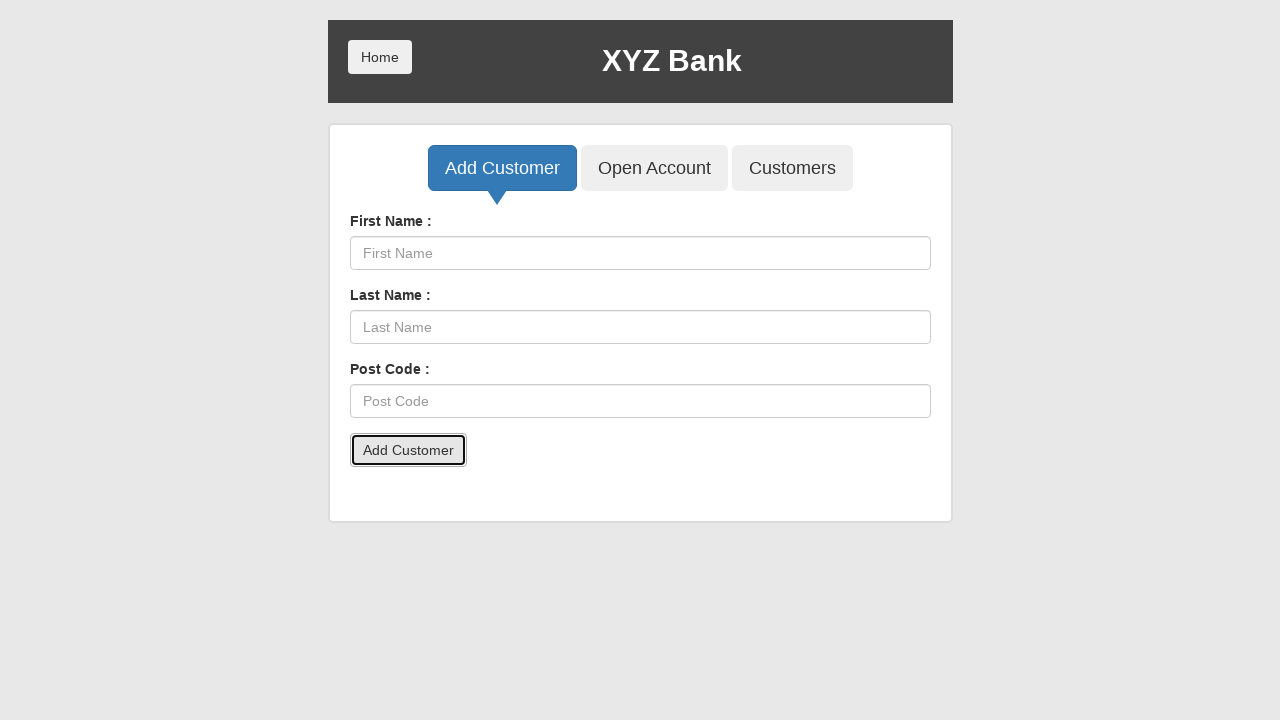

Clicked 'Open Account' tab at (654, 168) on button[ng-class='btnClass2']
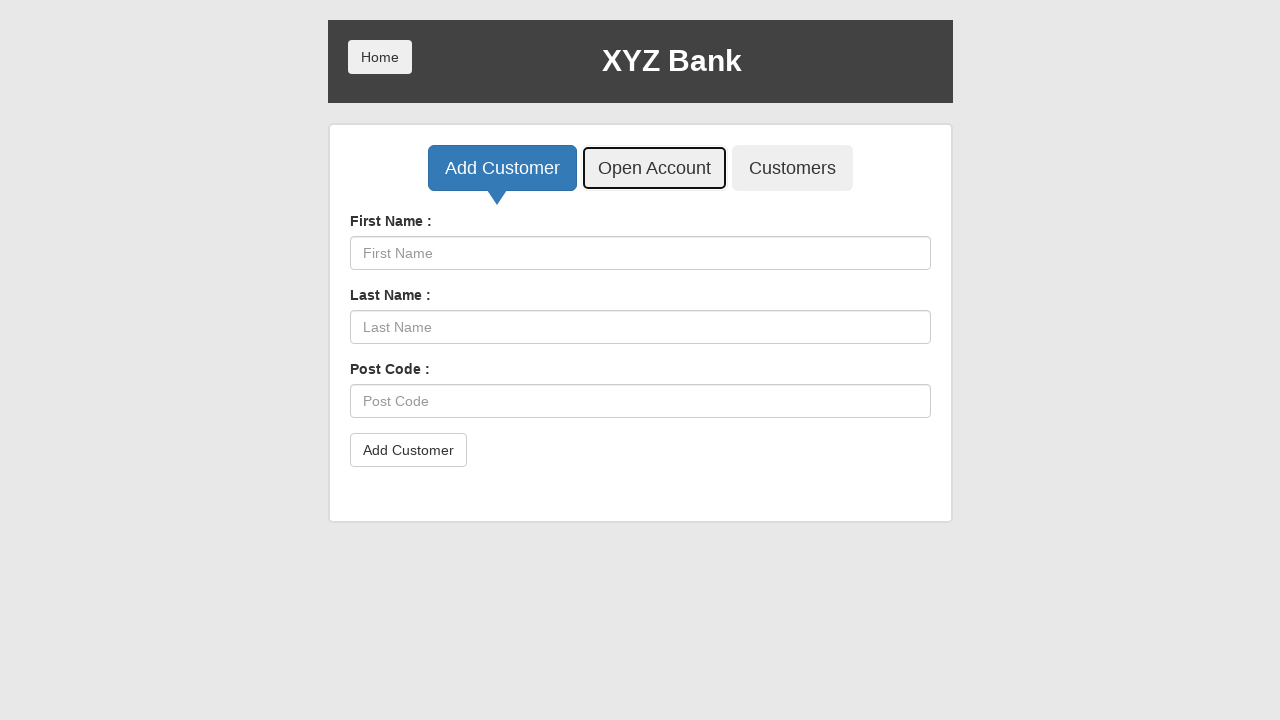

Selected customer 'Petya Petrov' from dropdown on select[ng-model='custId']
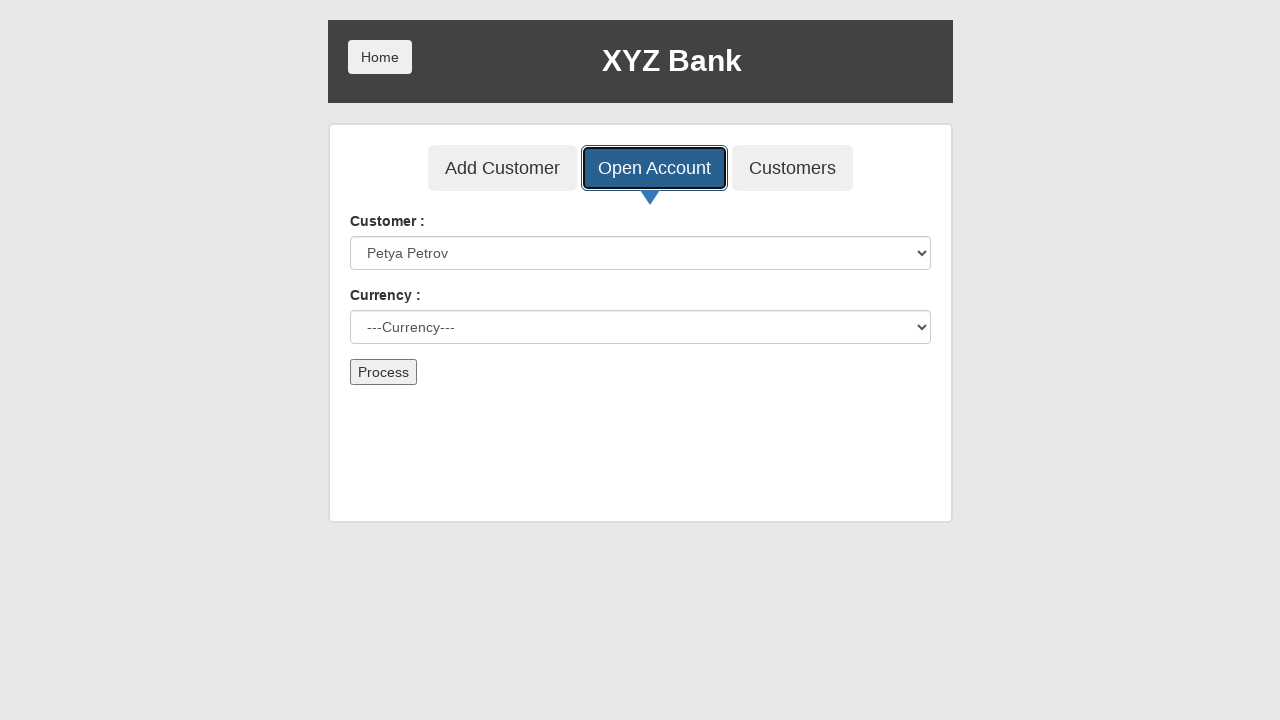

Selected 'Dollar' as currency on select[ng-model='currency']
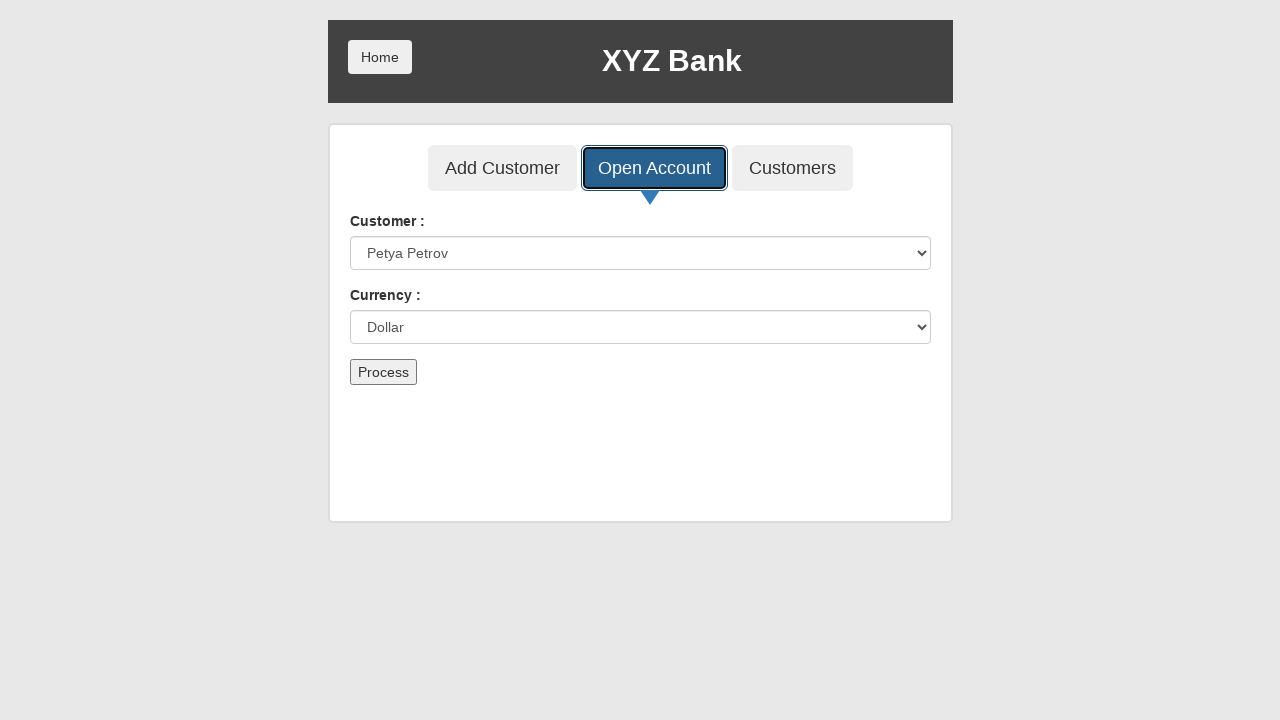

Clicked 'Process' button to open account at (383, 372) on button[type='submit']
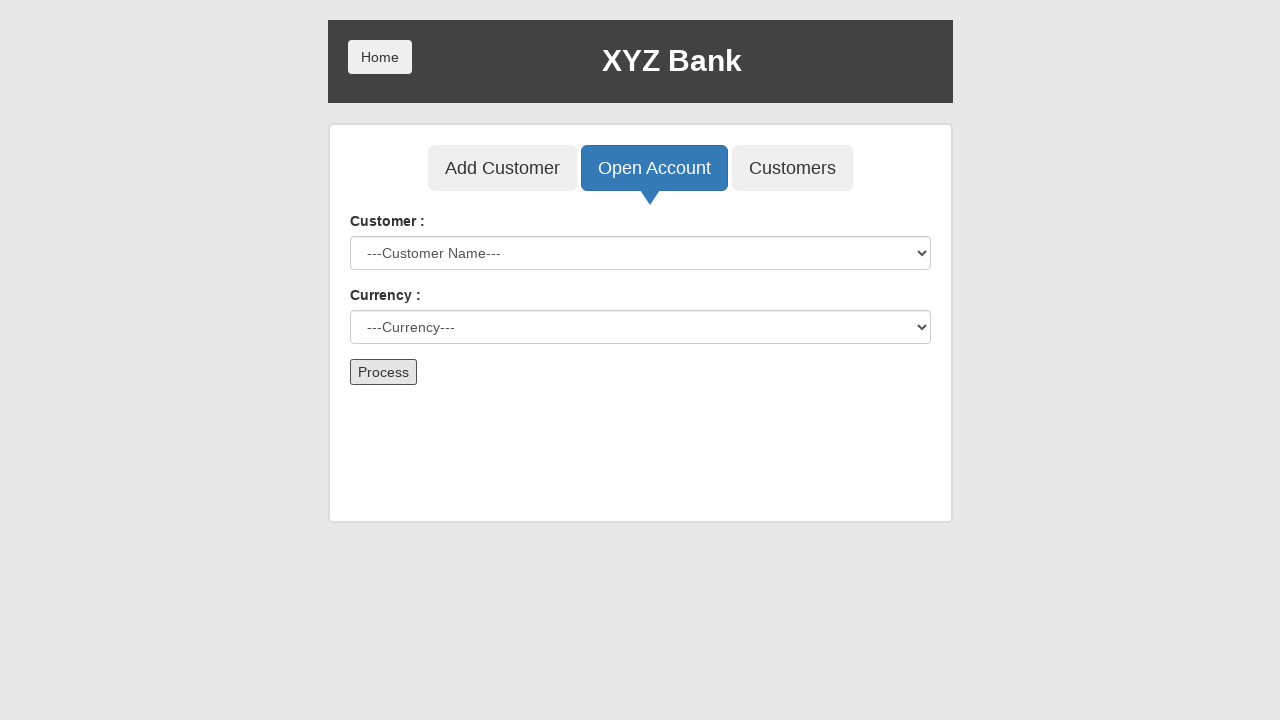

Waited for account opening to complete
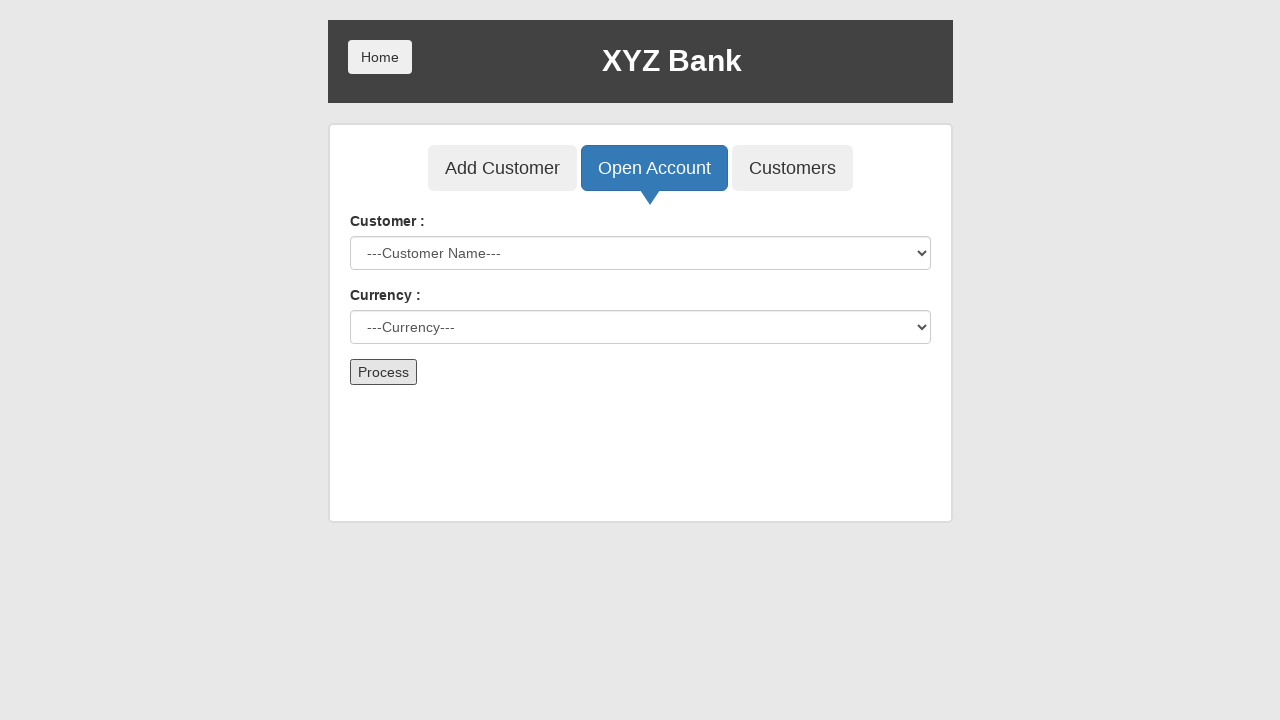

Clicked 'Customers' tab at (792, 168) on button[ng-class='btnClass3']
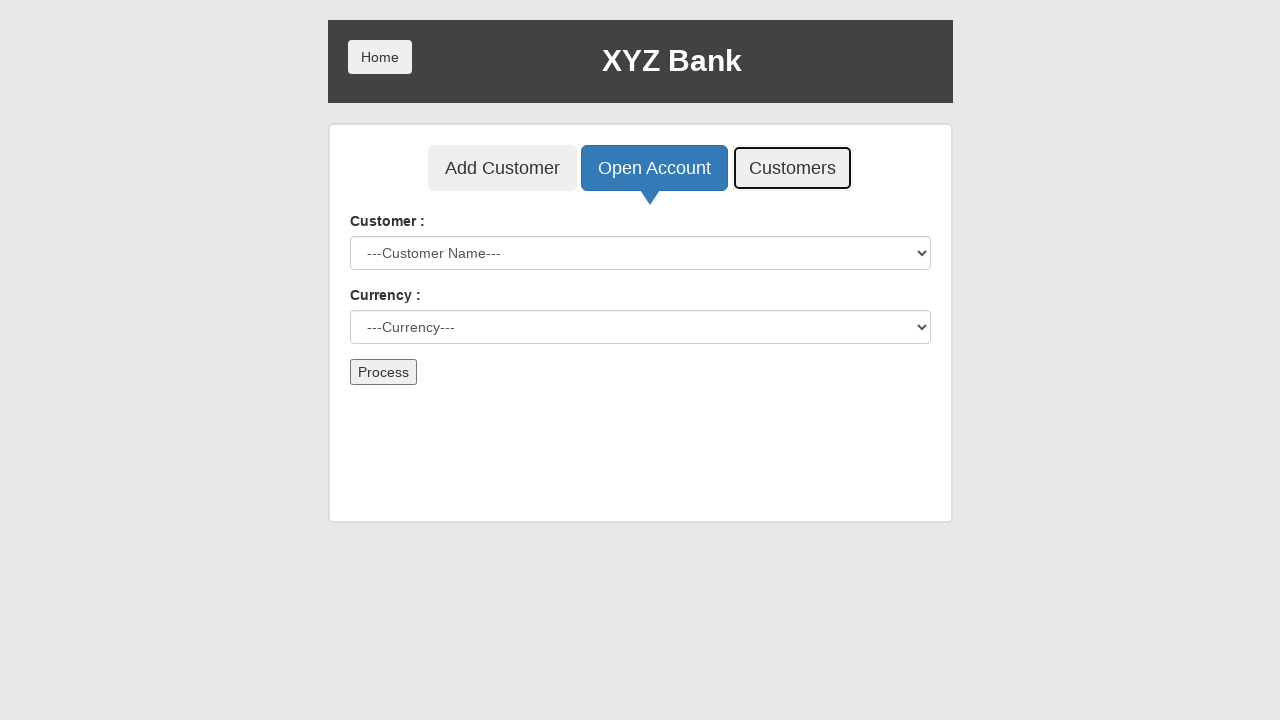

Entered 'Petya' in customer search field on input[ng-model='searchCustomer']
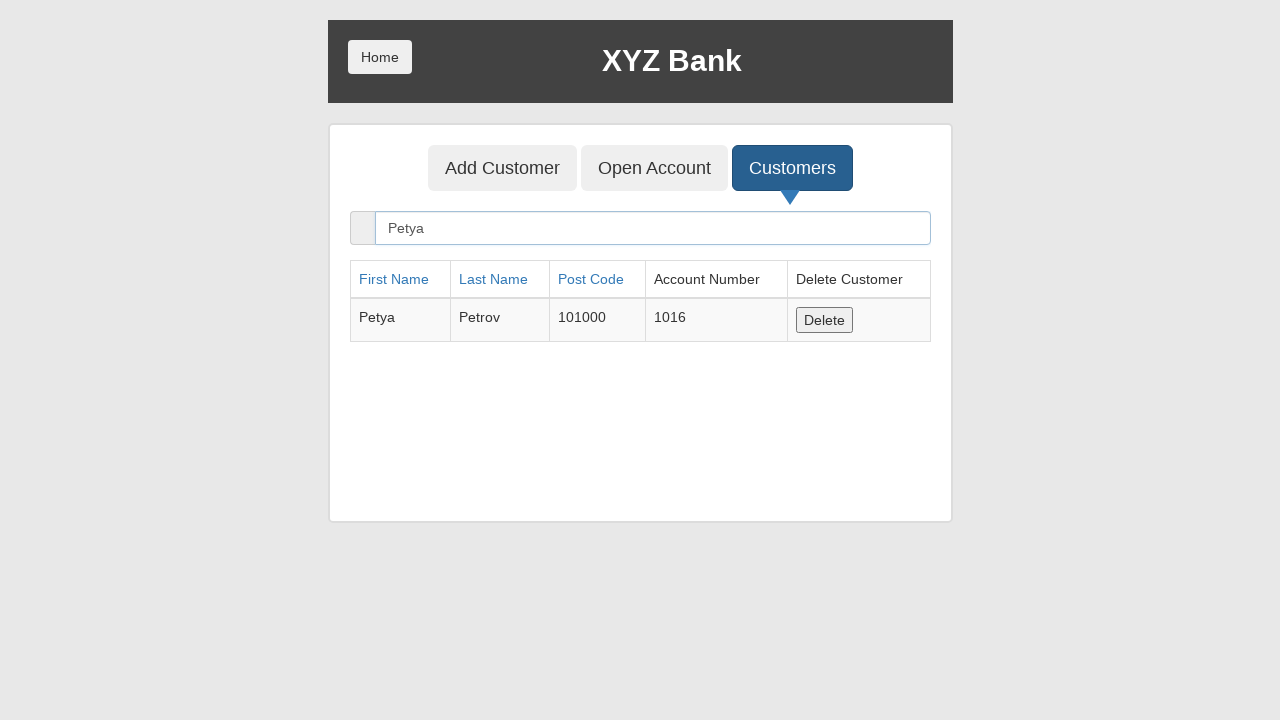

Verified customer appears in customers table
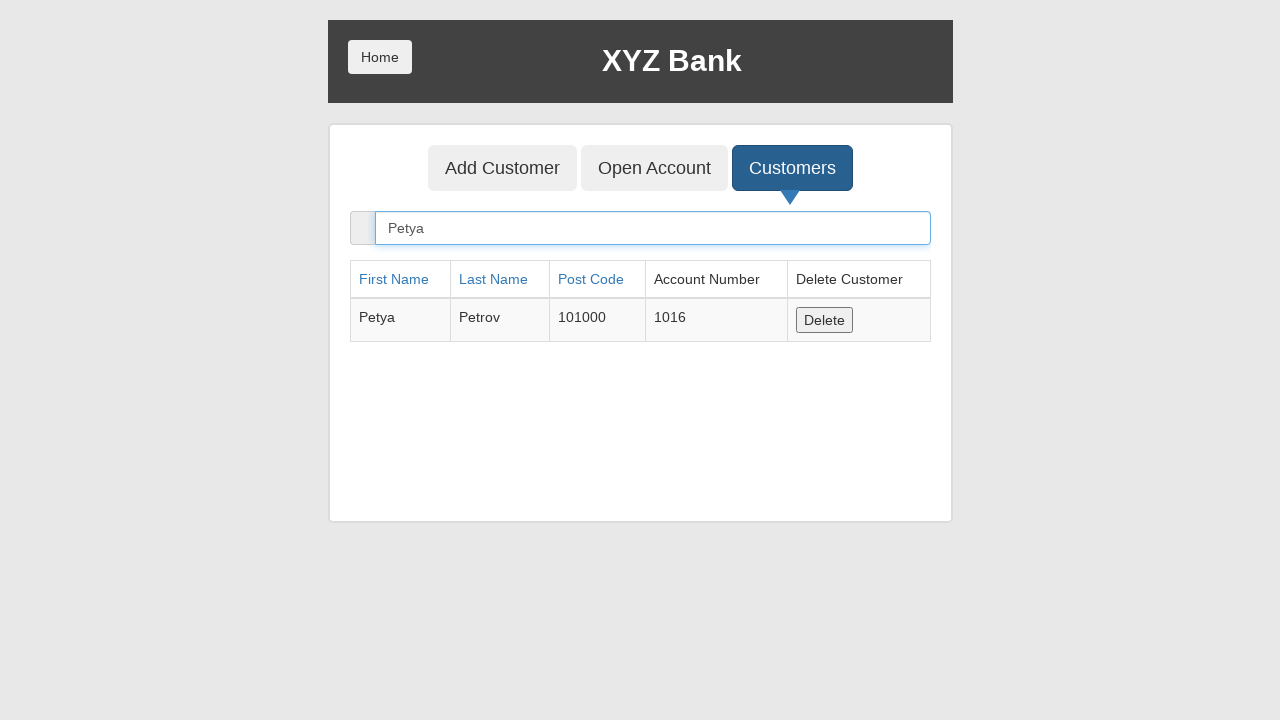

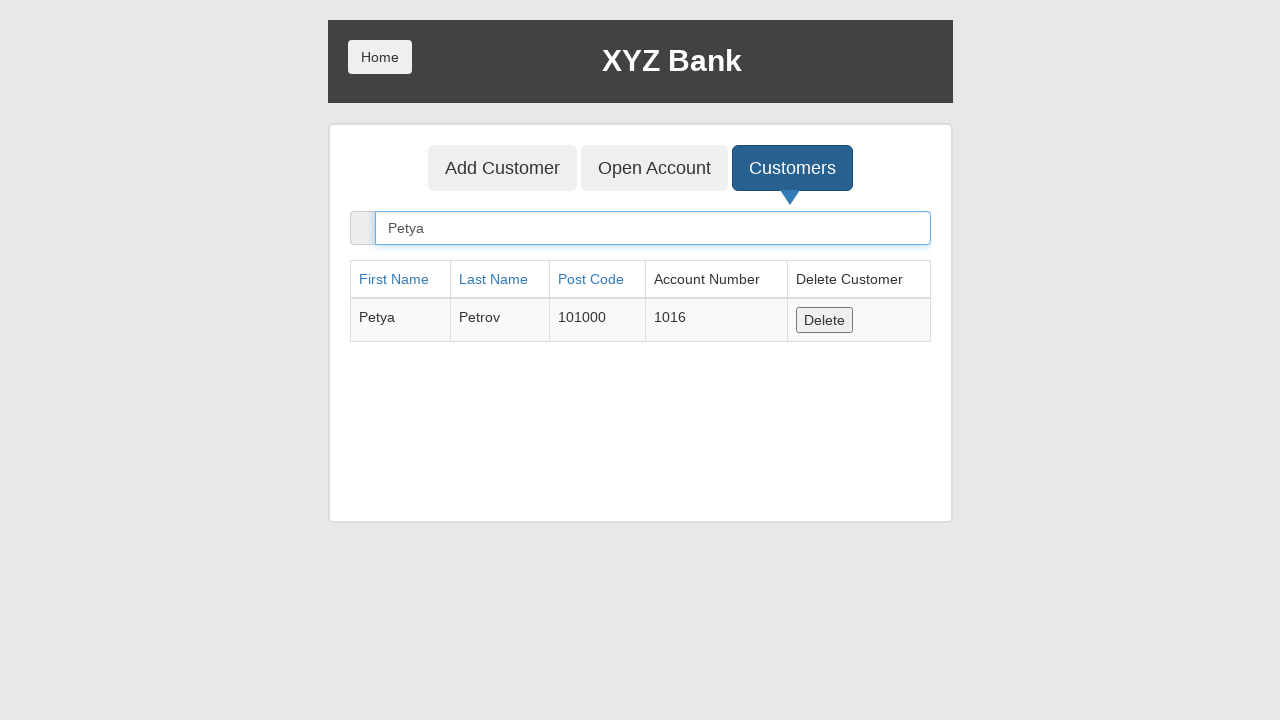